Navigates to example.com, finds the first anchor element on the page, and clicks it to test basic element selection and click functionality.

Starting URL: https://example.com

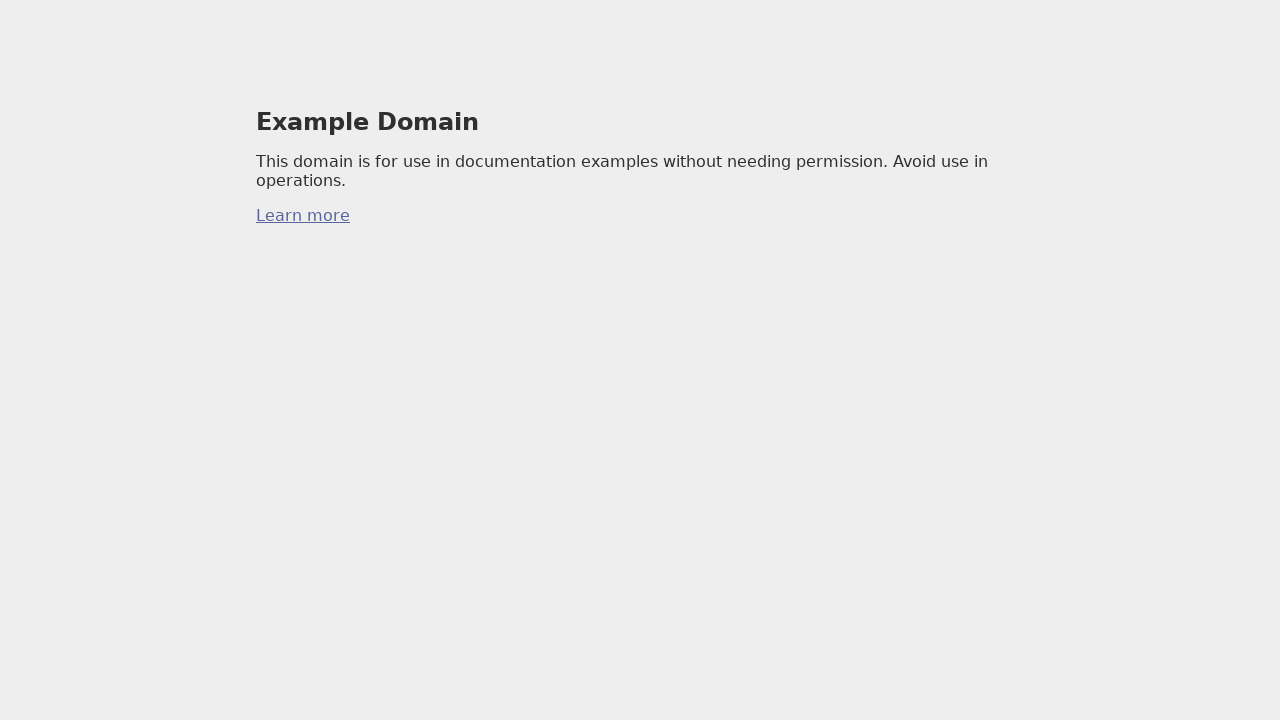

Navigated to https://example.com
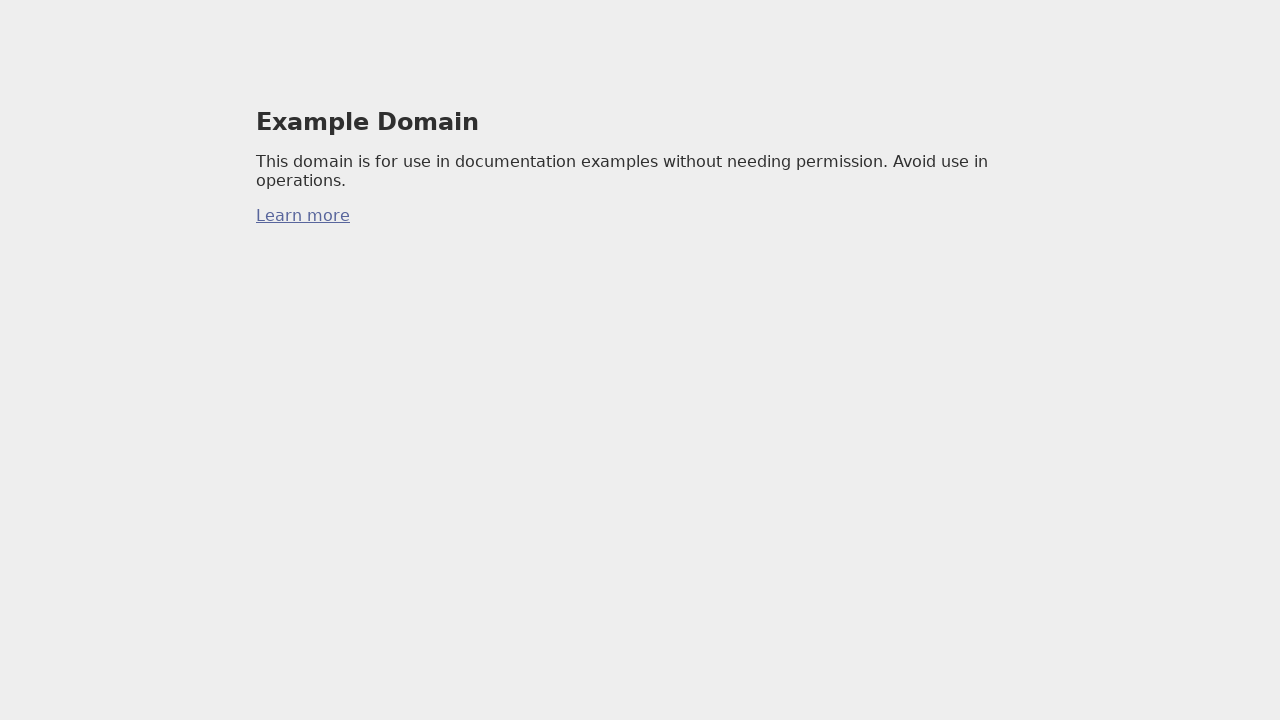

Found the first anchor element on the page
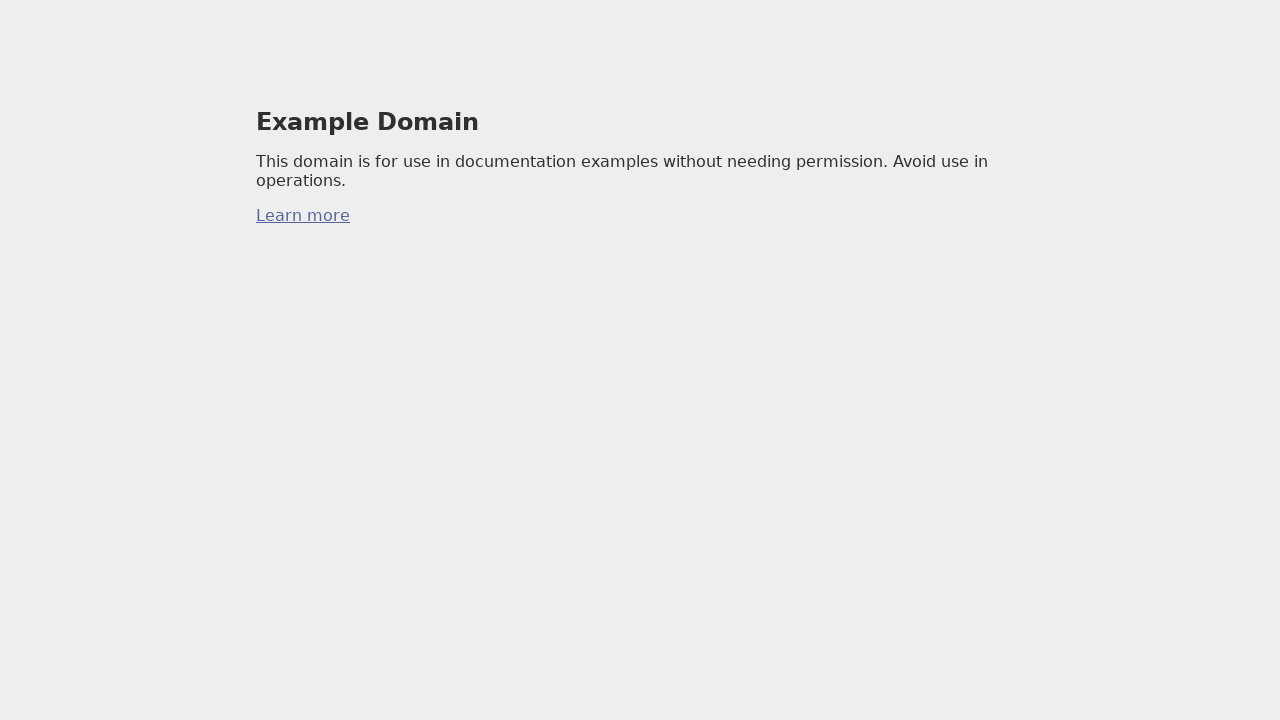

Clicked the first anchor element
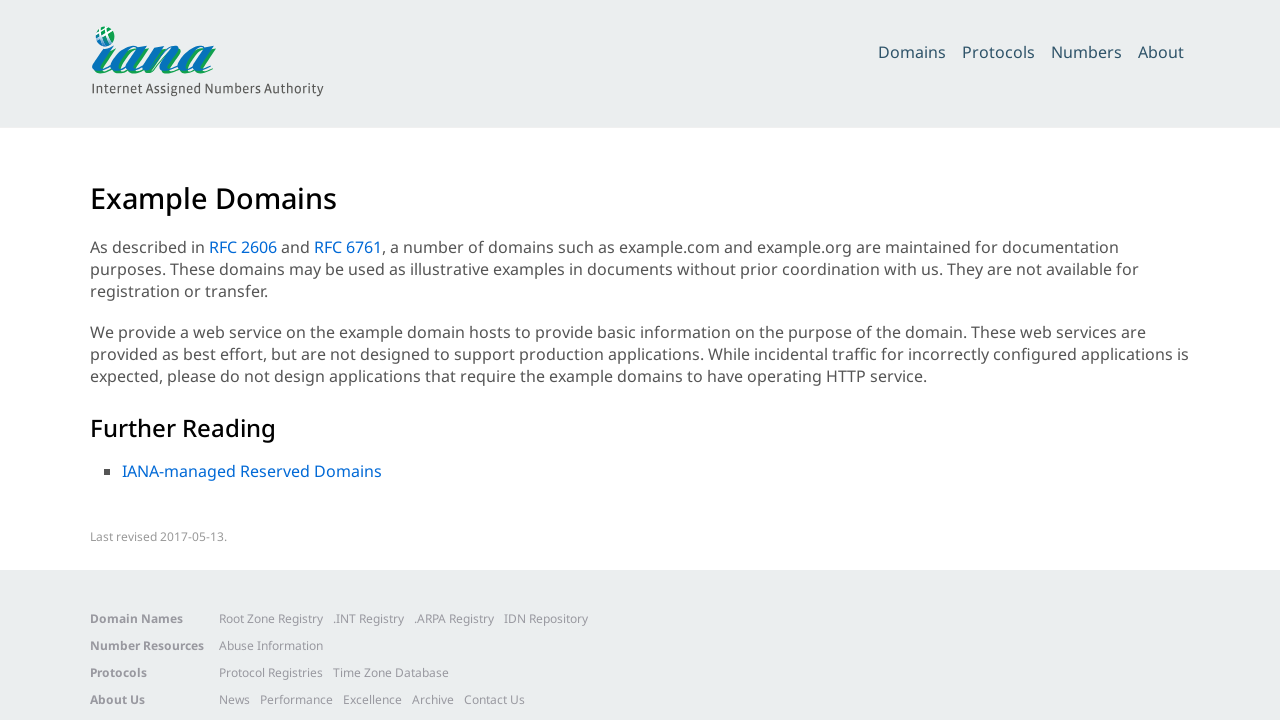

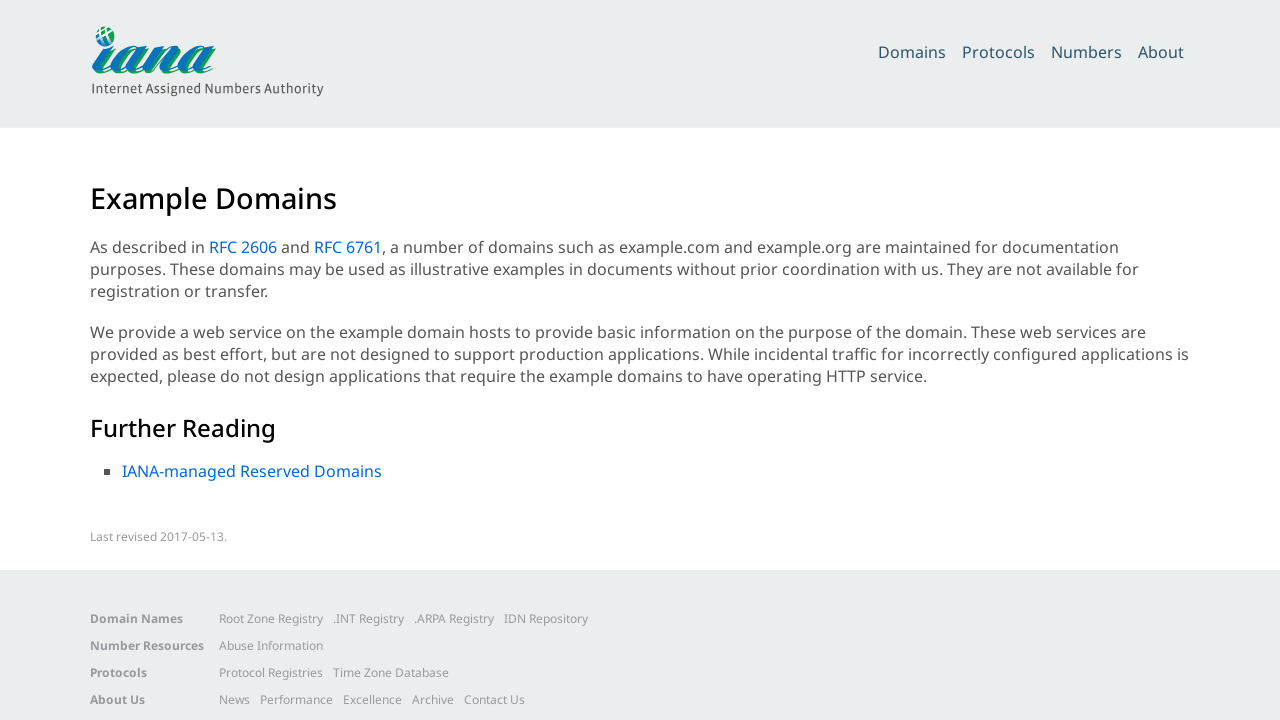